Tests alert handling functionality by clicking an alert button and accepting the JavaScript alert dialog

Starting URL: https://rahulshettyacademy.com/AutomationPractice/

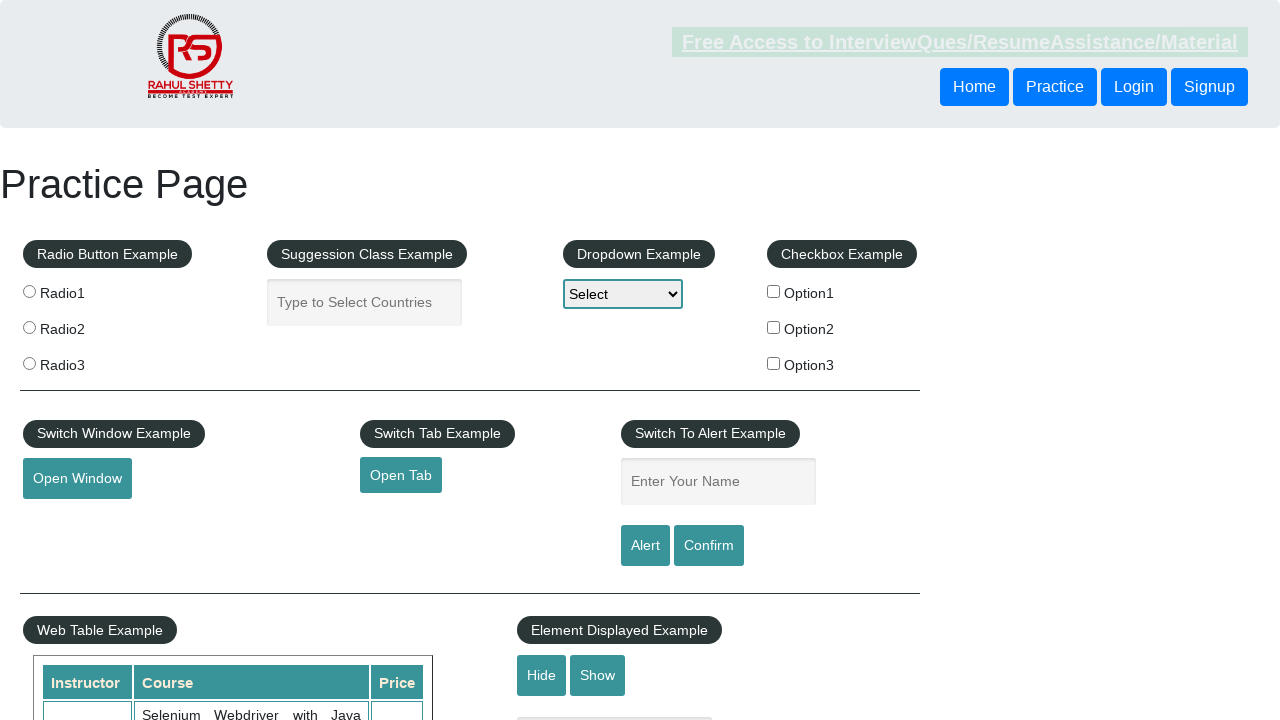

Set up dialog handler to accept JavaScript alerts
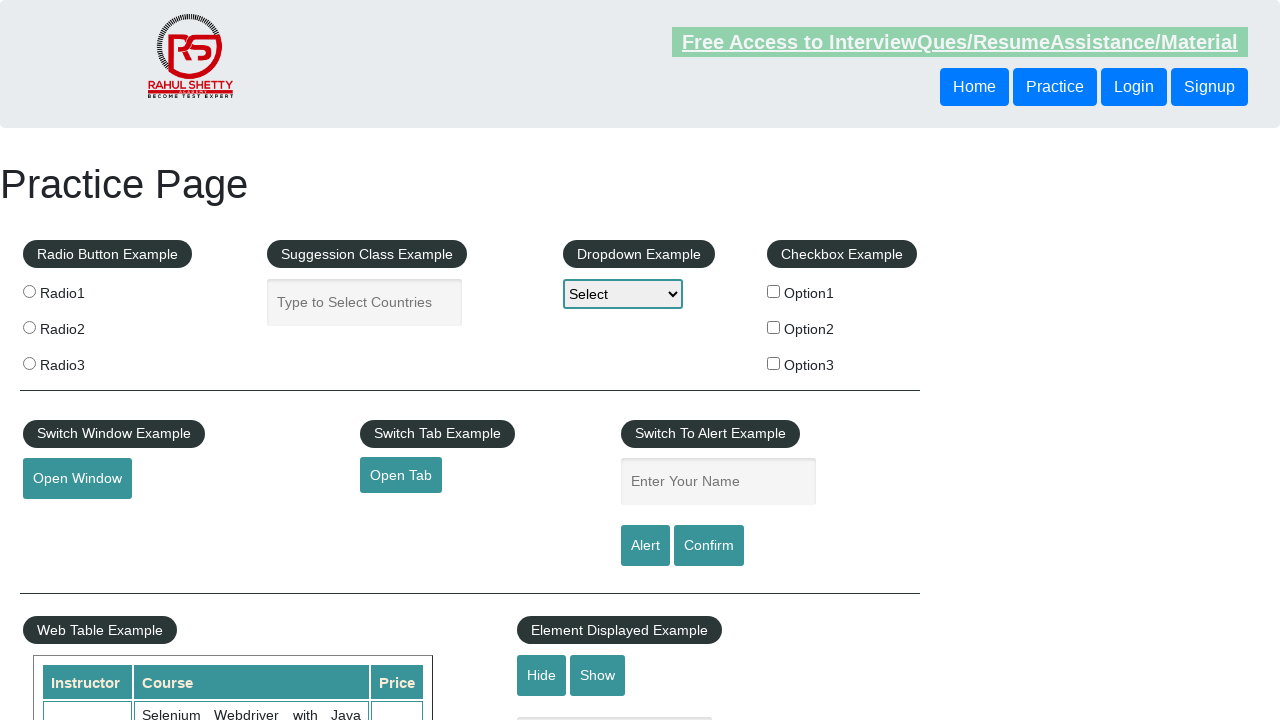

Clicked alert button to trigger JavaScript alert dialog at (645, 546) on input[id='alertbtn']
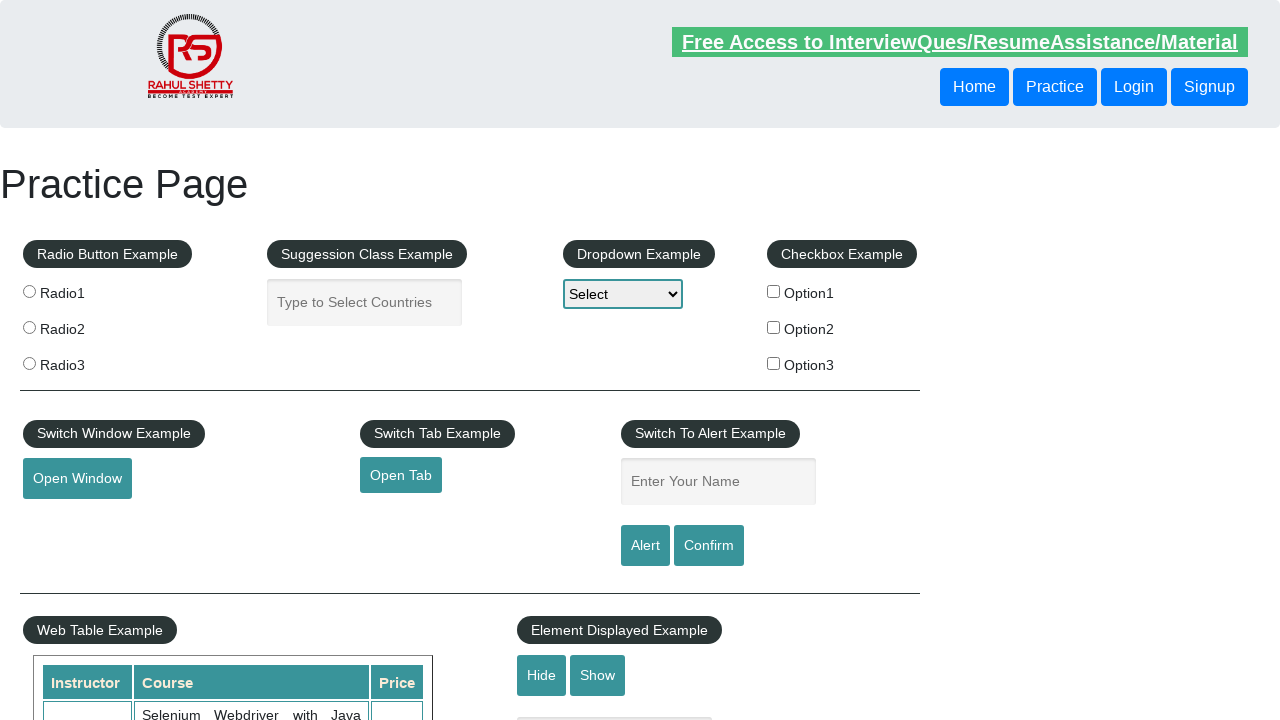

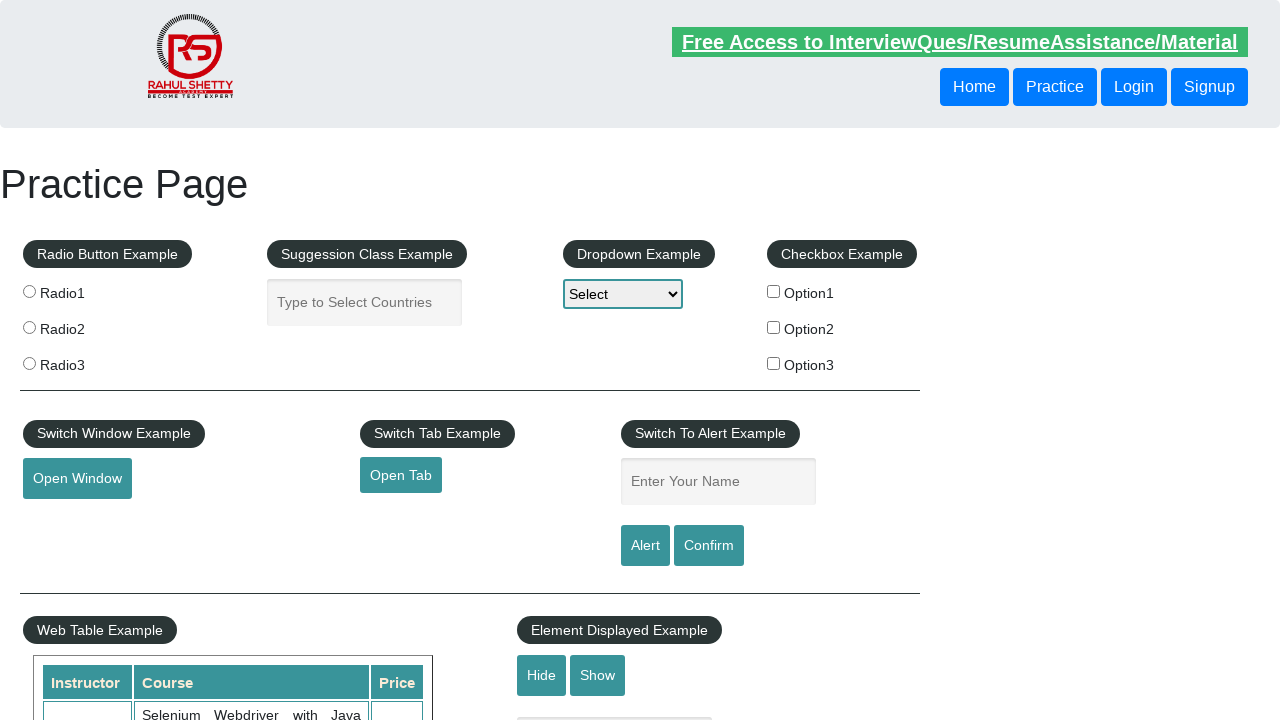